Tests that whitespace is trimmed from edited todo text

Starting URL: https://demo.playwright.dev/todomvc

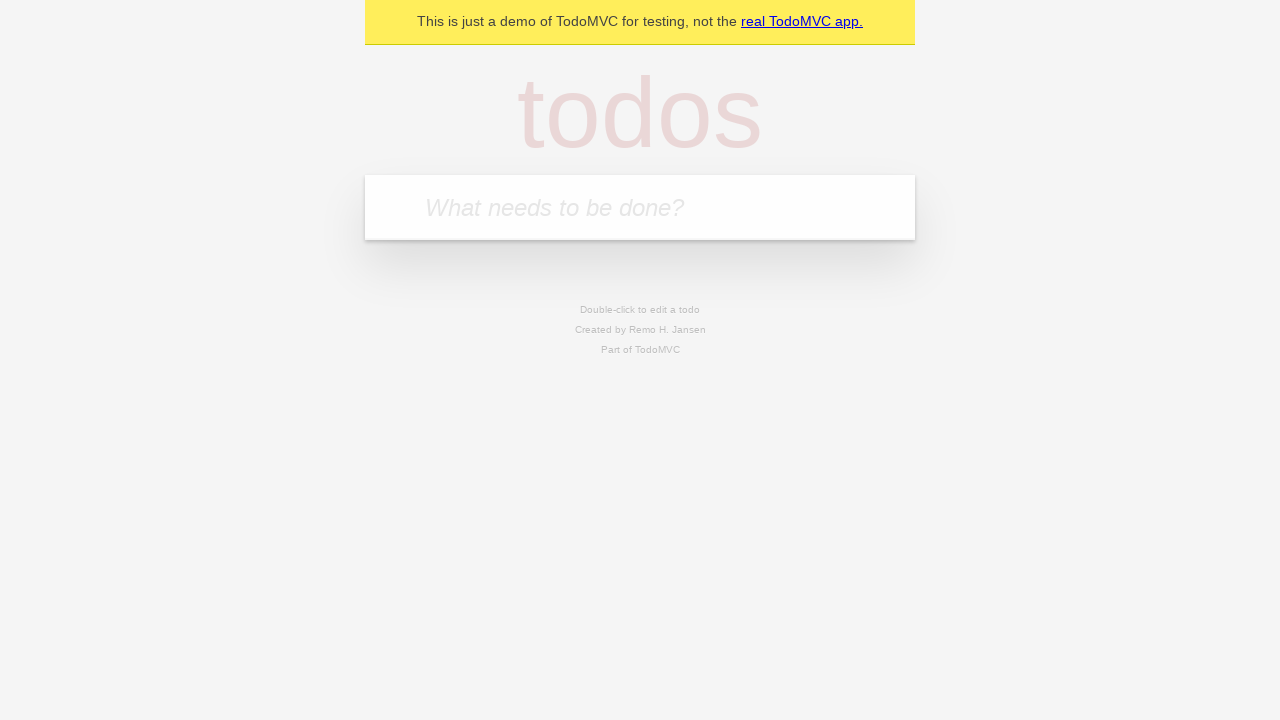

Filled todo input field with 'buy some cheese' on internal:attr=[placeholder="What needs to be done?"i]
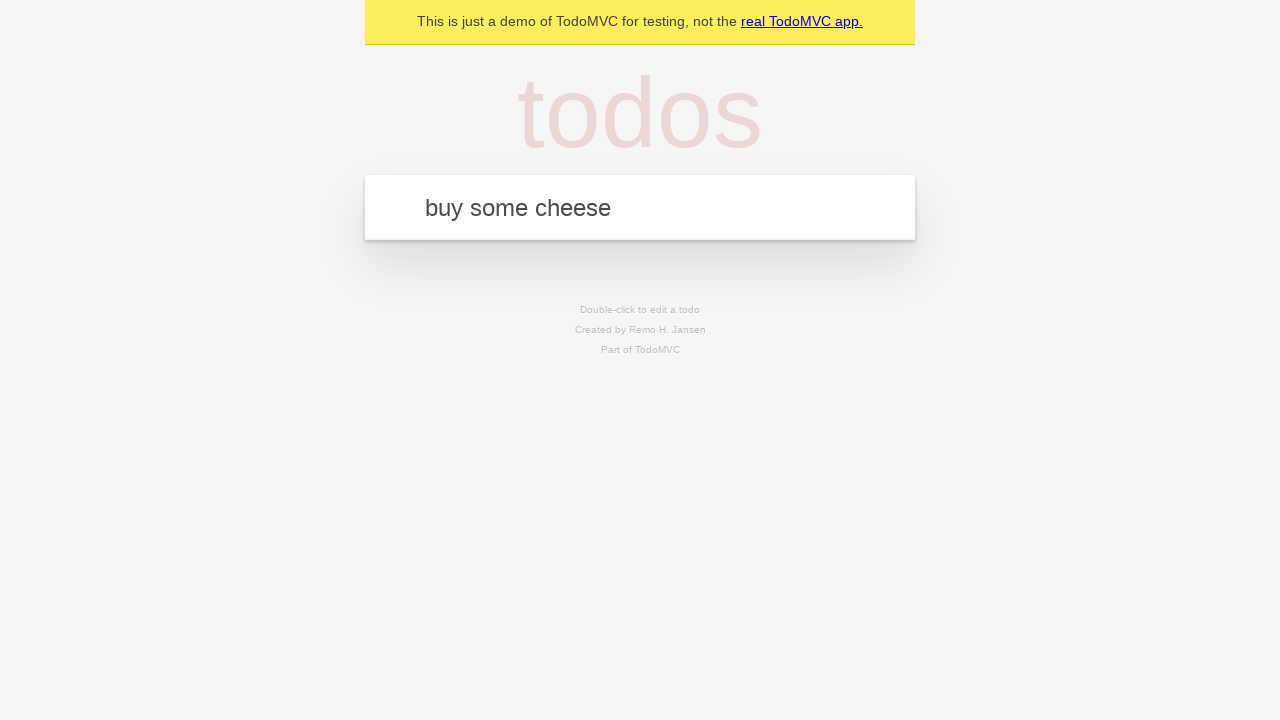

Pressed Enter to create todo item 'buy some cheese' on internal:attr=[placeholder="What needs to be done?"i]
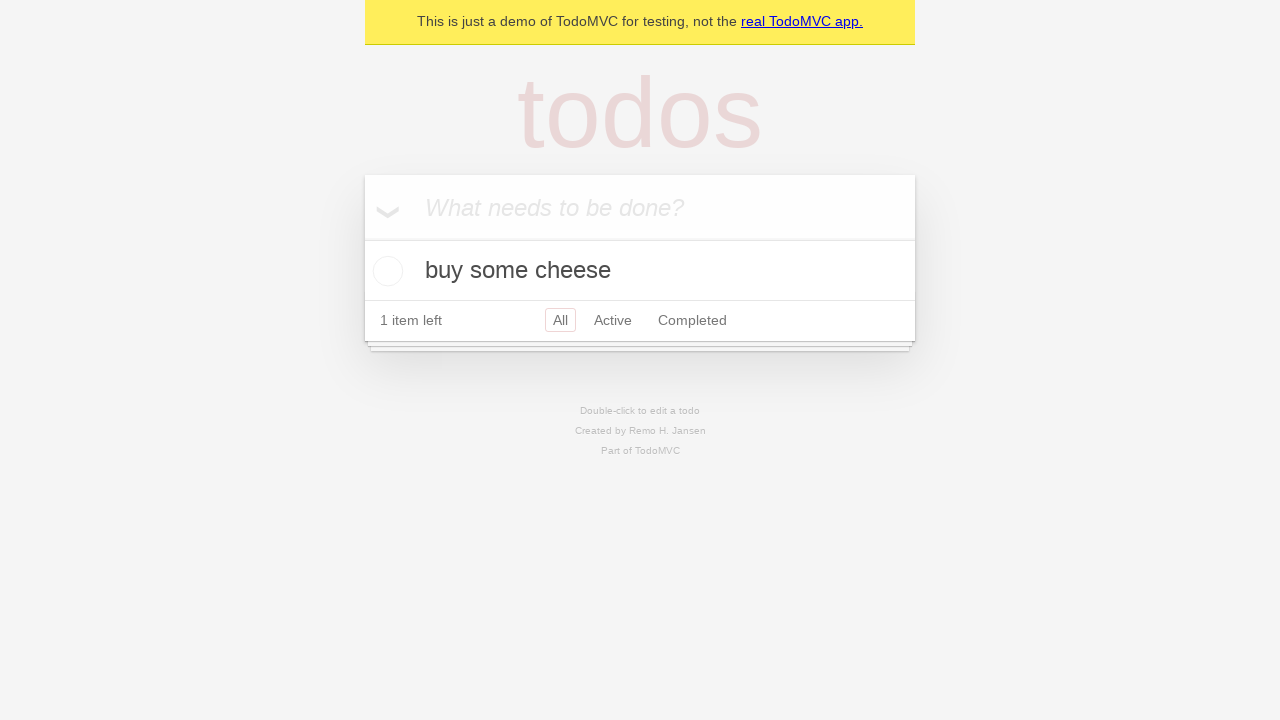

Filled todo input field with 'feed the cat' on internal:attr=[placeholder="What needs to be done?"i]
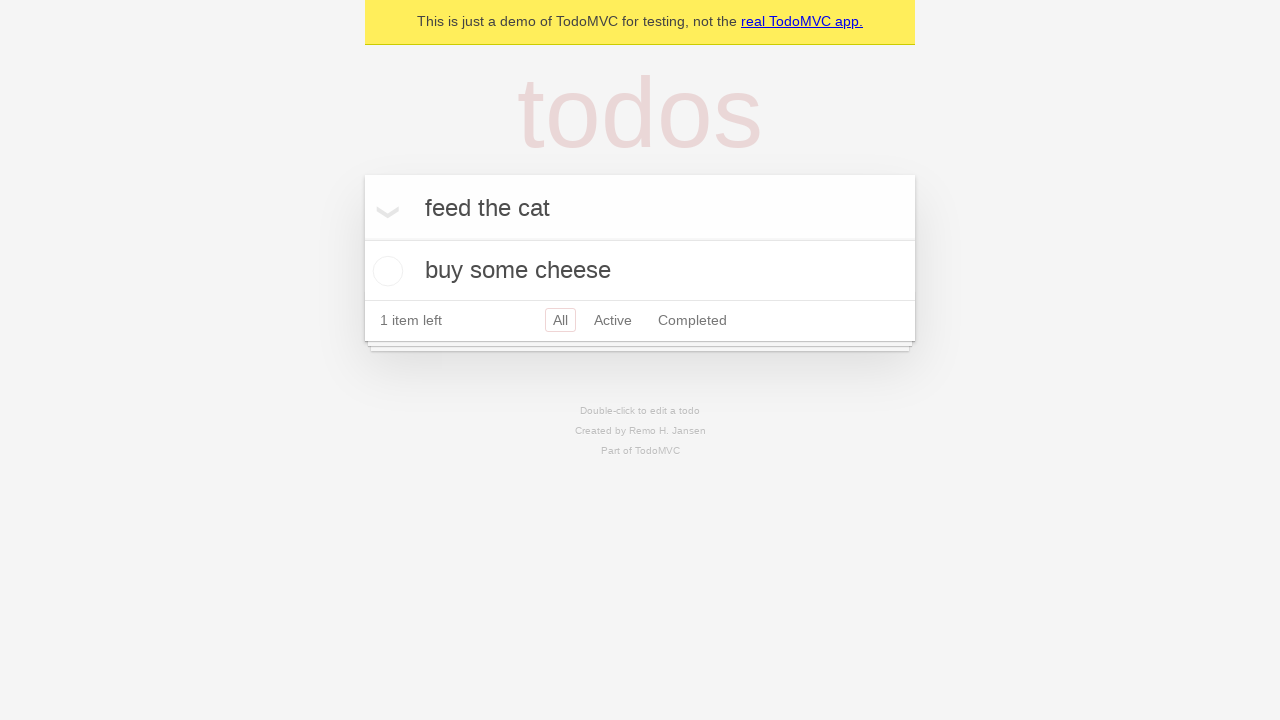

Pressed Enter to create todo item 'feed the cat' on internal:attr=[placeholder="What needs to be done?"i]
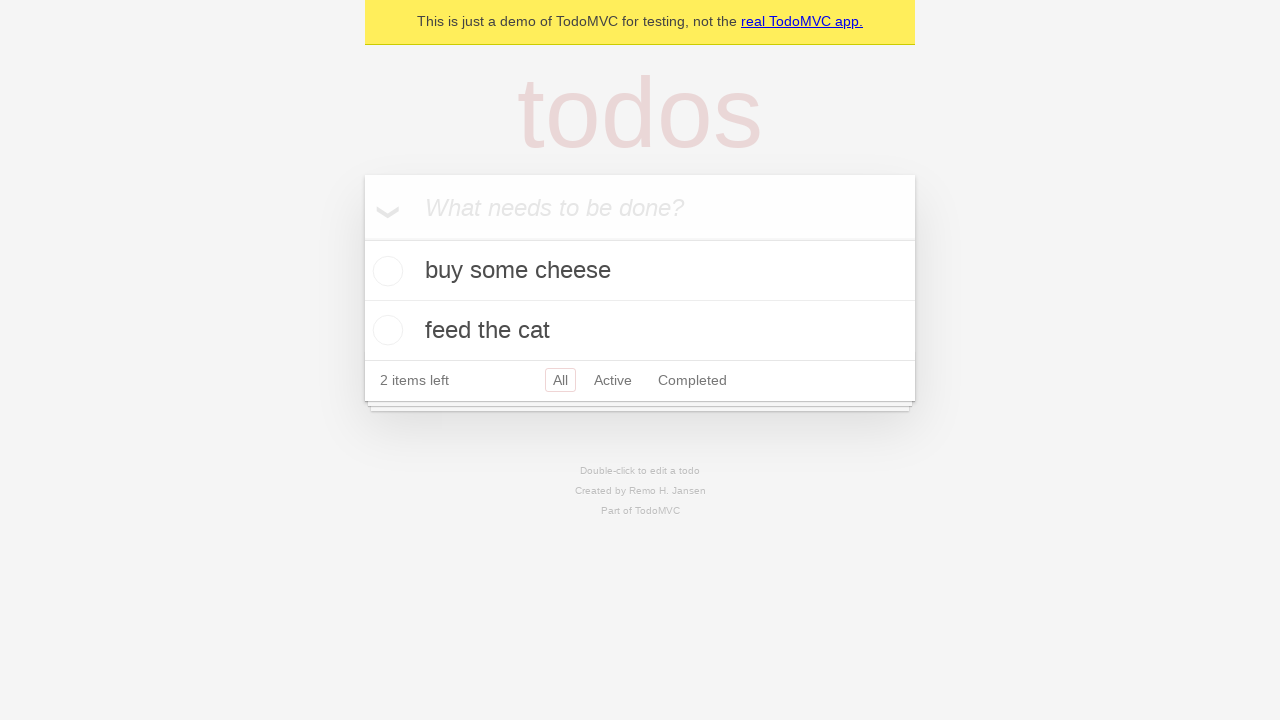

Filled todo input field with 'book a doctors appointment' on internal:attr=[placeholder="What needs to be done?"i]
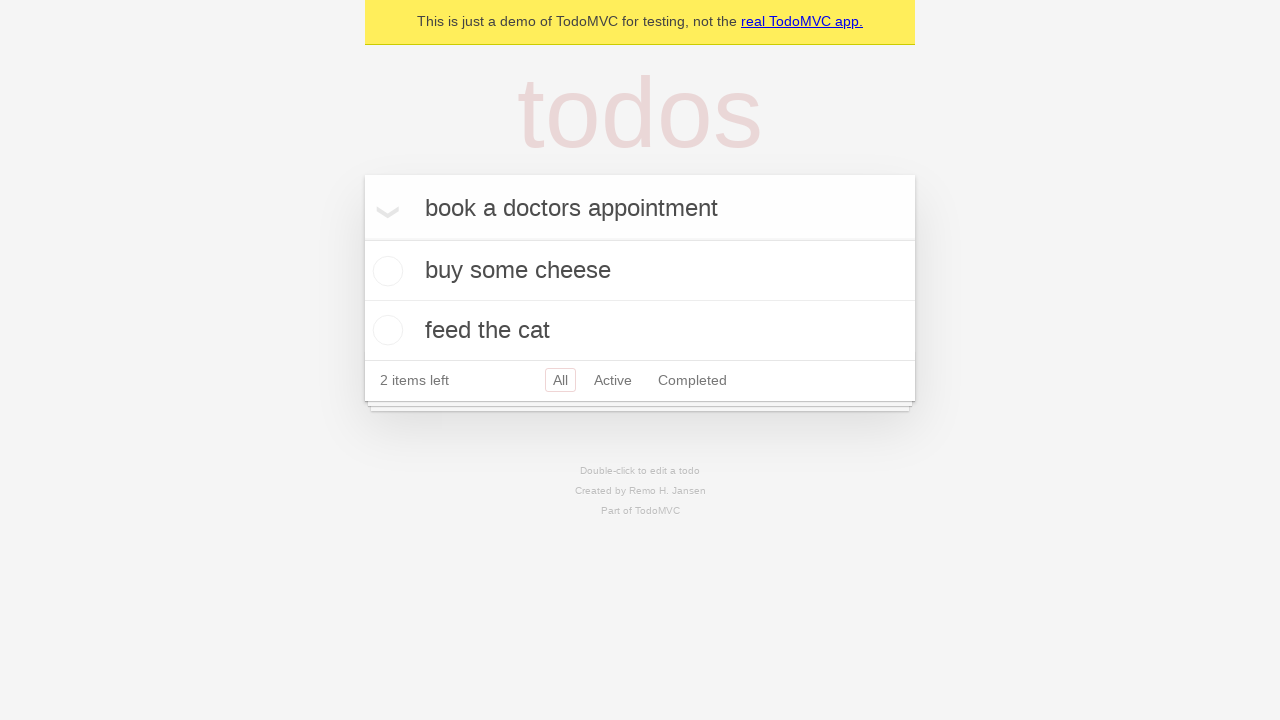

Pressed Enter to create todo item 'book a doctors appointment' on internal:attr=[placeholder="What needs to be done?"i]
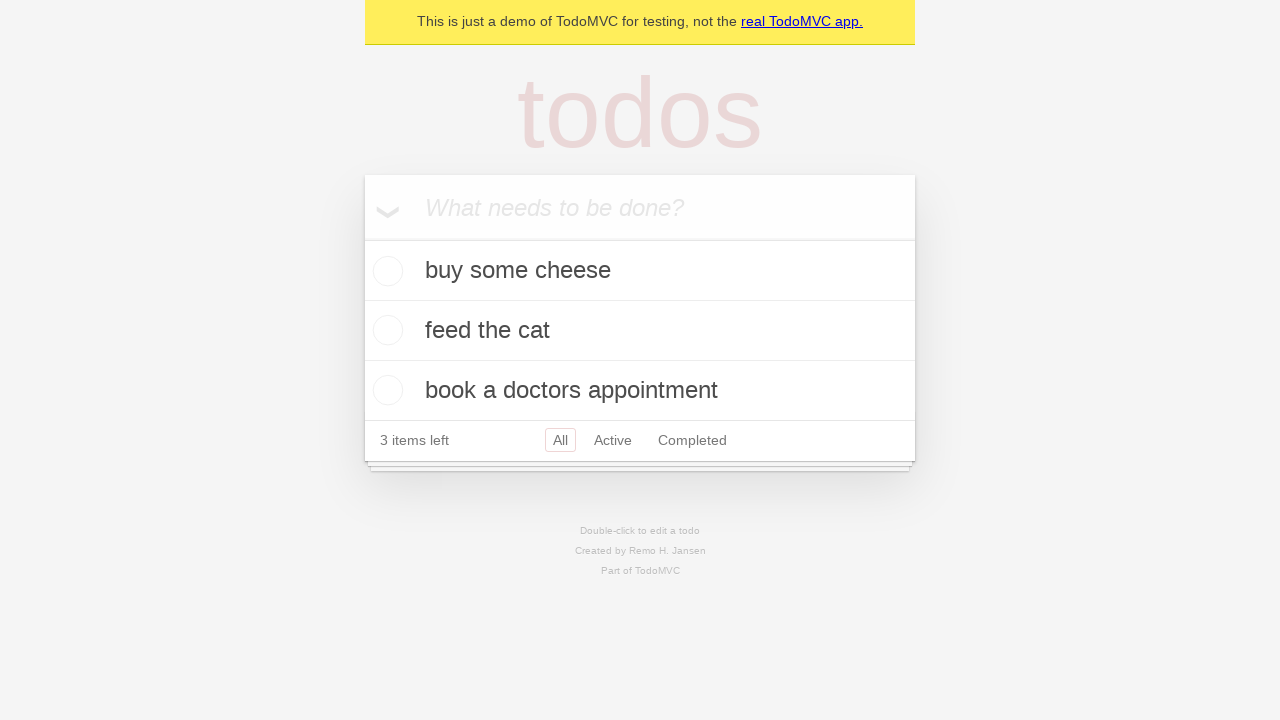

All 3 todo items loaded successfully
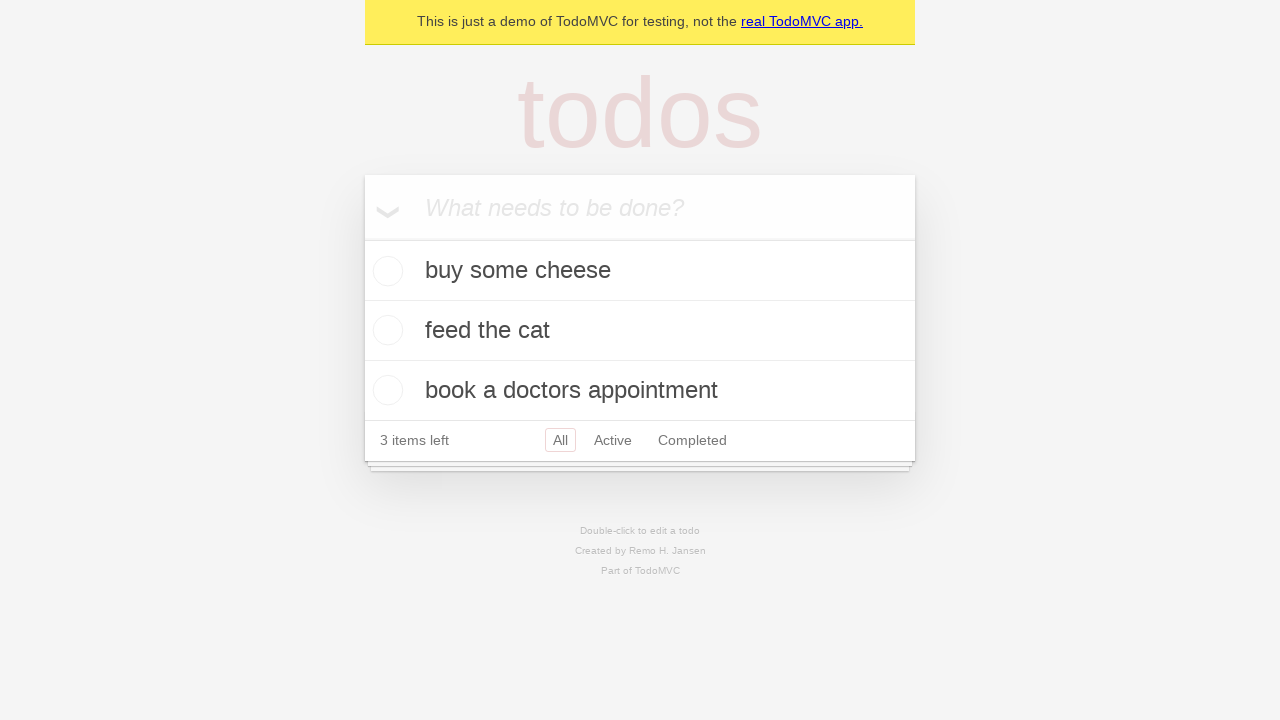

Double-clicked second todo item to enter edit mode at (640, 331) on internal:testid=[data-testid="todo-item"s] >> nth=1
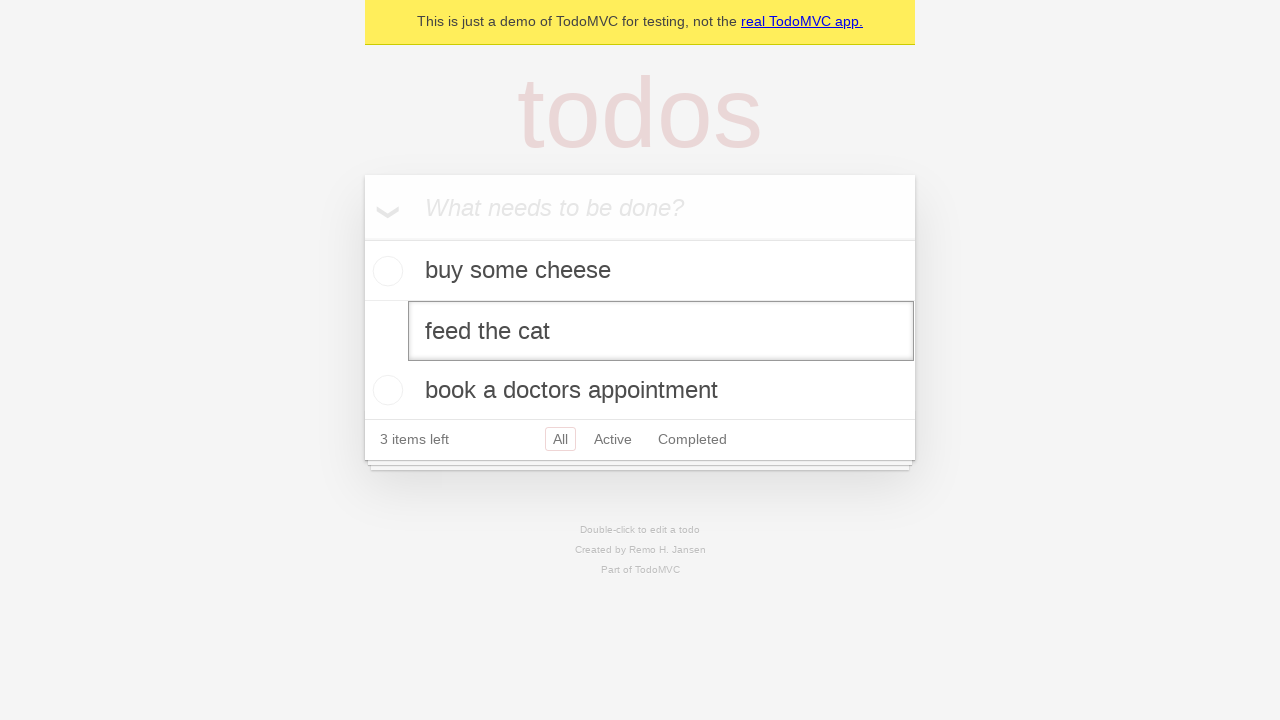

Filled edit field with text containing leading and trailing whitespace on internal:testid=[data-testid="todo-item"s] >> nth=1 >> internal:role=textbox[nam
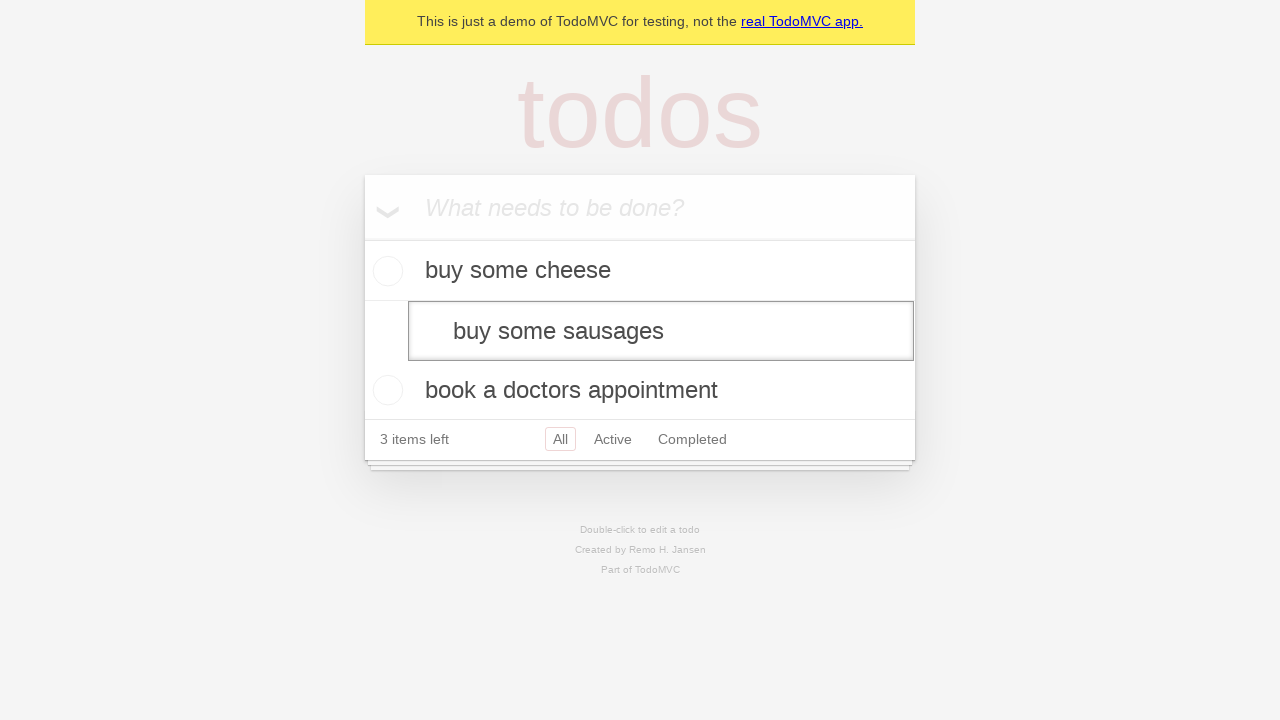

Pressed Enter to save edited todo - whitespace should be trimmed on internal:testid=[data-testid="todo-item"s] >> nth=1 >> internal:role=textbox[nam
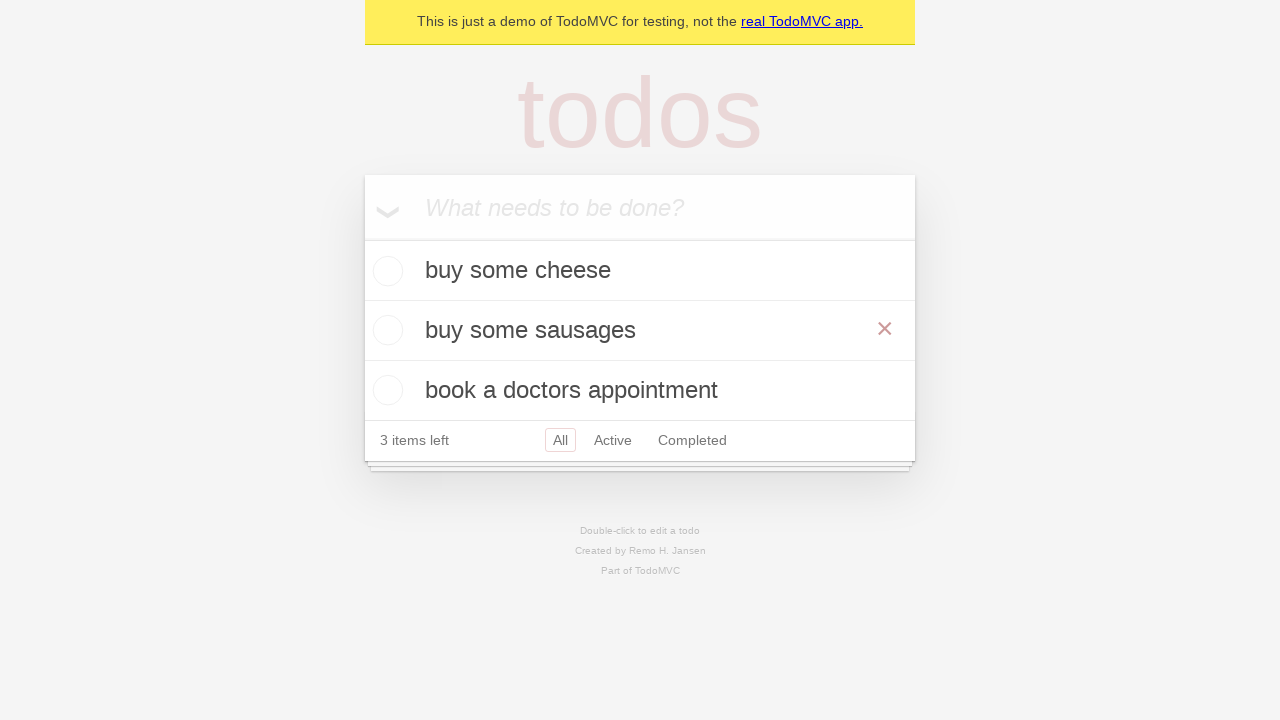

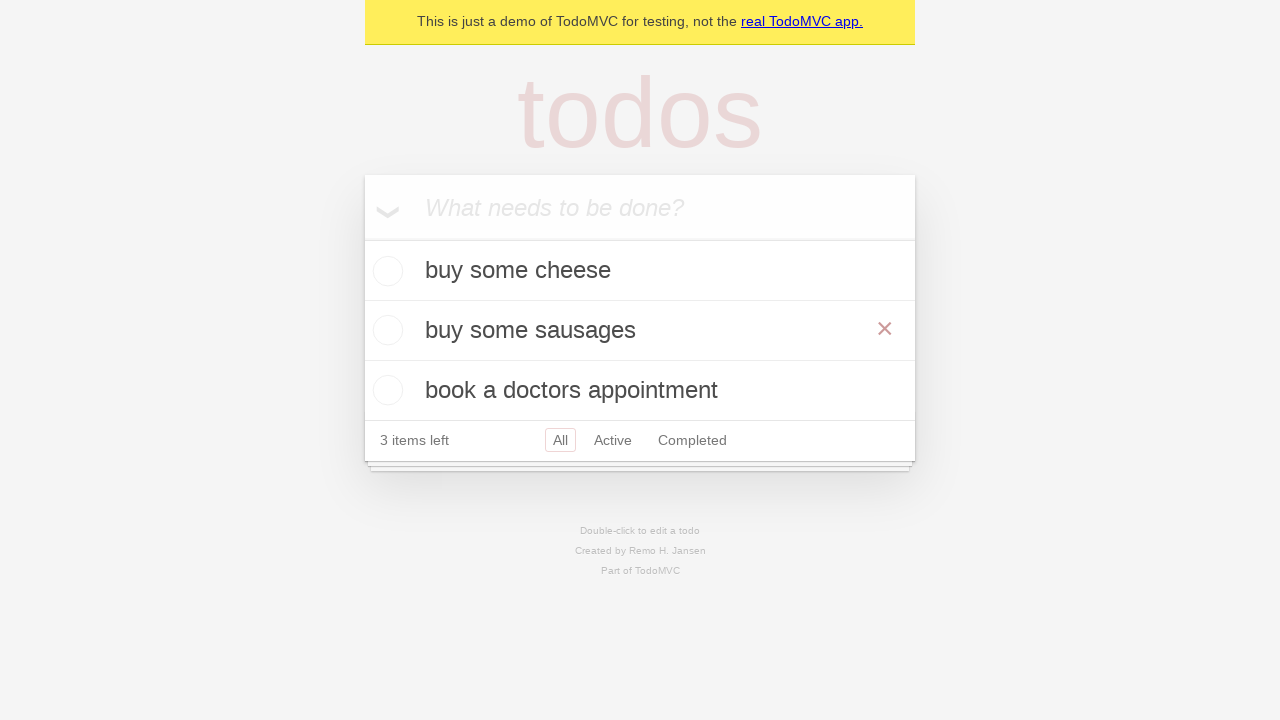